Tests a vehicle plate lookup on Ecuador's SRI (tax service) website by entering a plate number in the search field, pressing Enter, and clicking the "Consultar" (Search) button to retrieve vehicle information.

Starting URL: https://srienlinea.sri.gob.ec/sri-en-linea/SriVehiculosWeb/ConsultaValoresPagarVehiculo/Consultas/consultaRubros

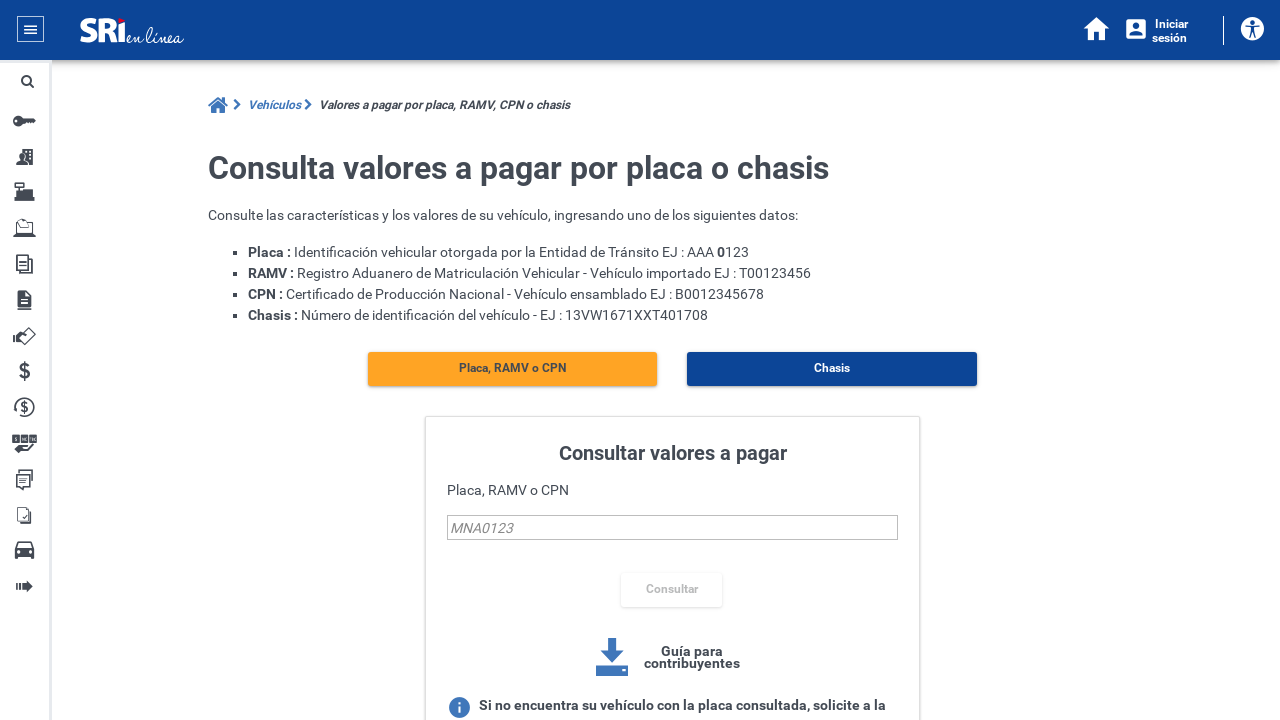

Entered vehicle plate number 'PBX7834' in search field on #busqueda
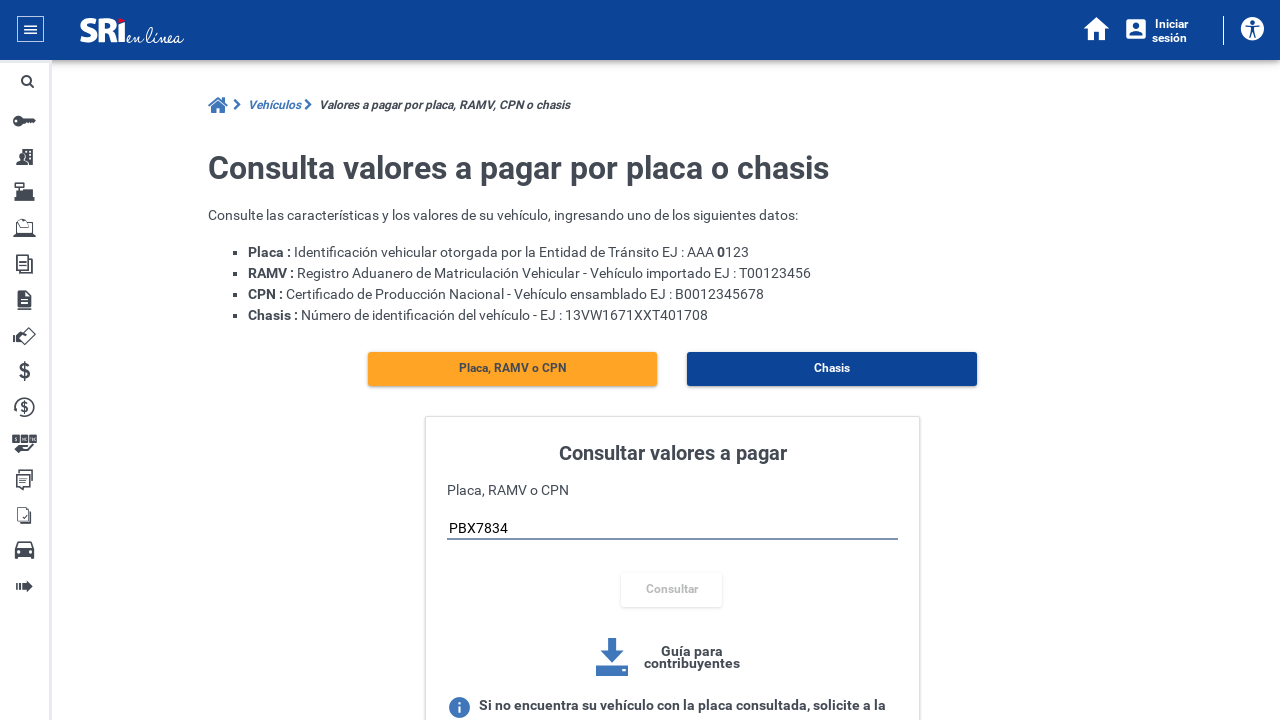

Pressed Enter key to submit plate number on #busqueda
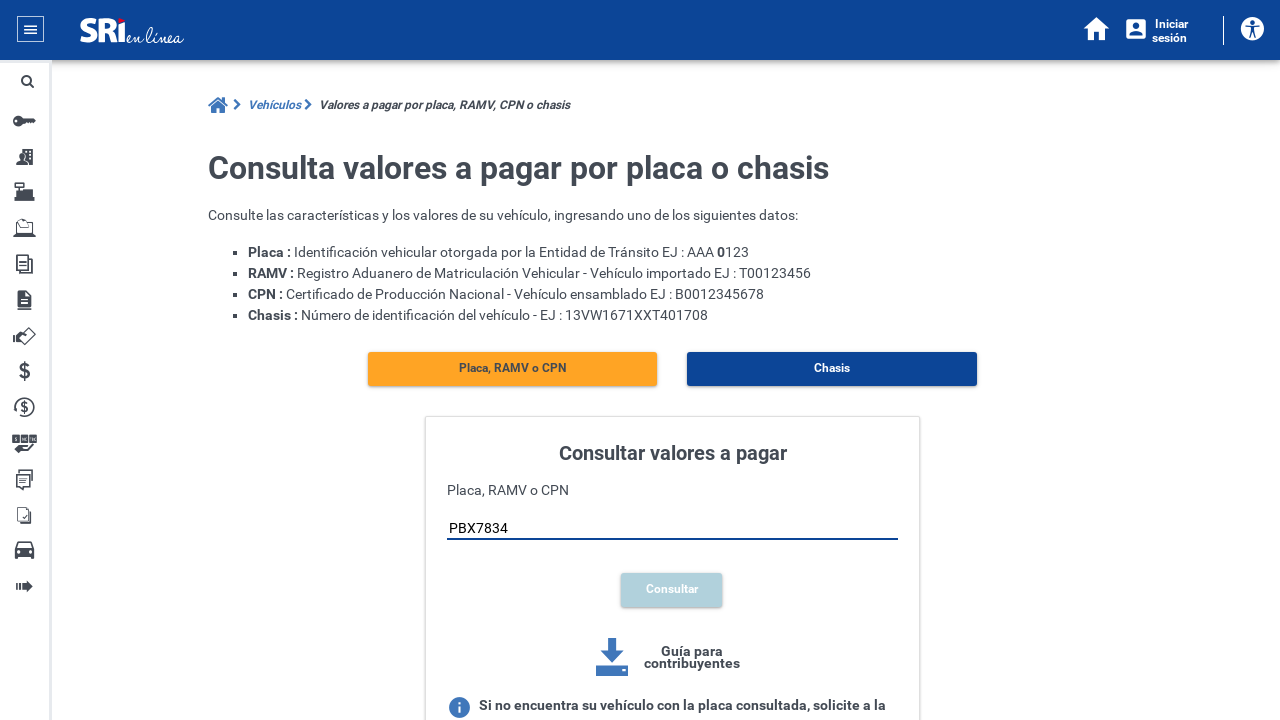

Waited 3 seconds for page to process
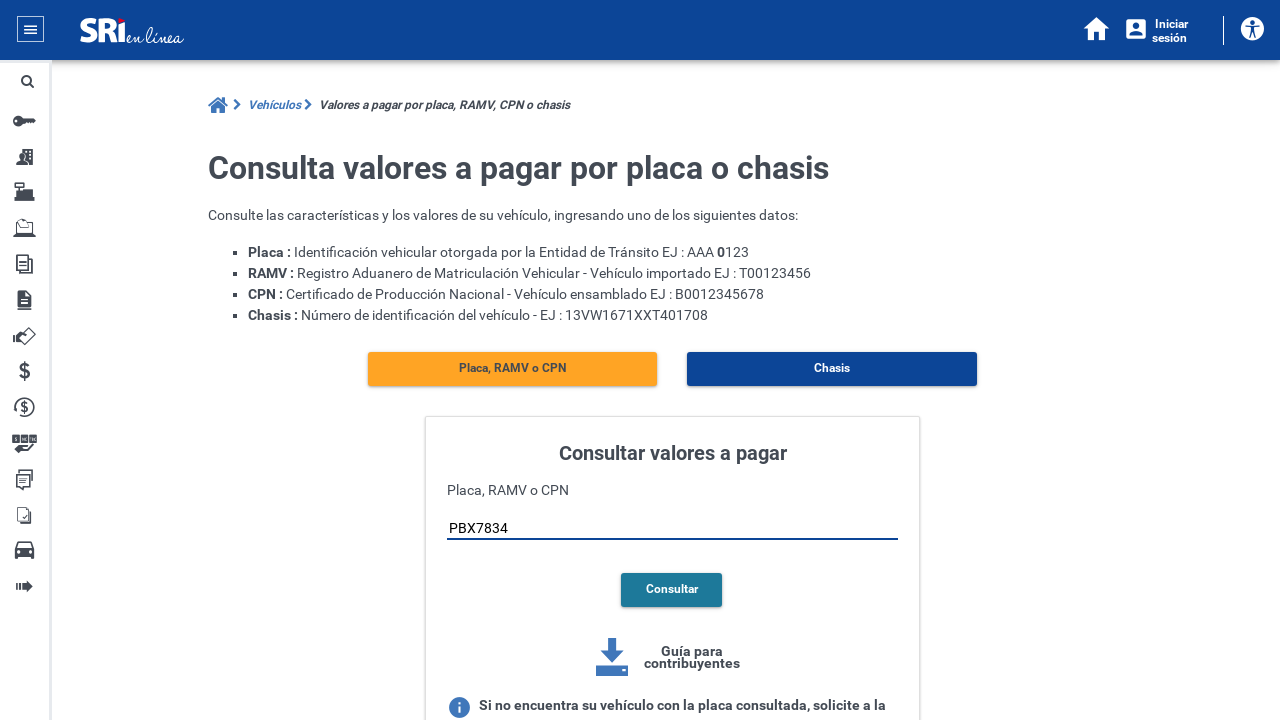

Clicked 'Consultar' (Search) button at (672, 590) on button:has-text('Consultar')
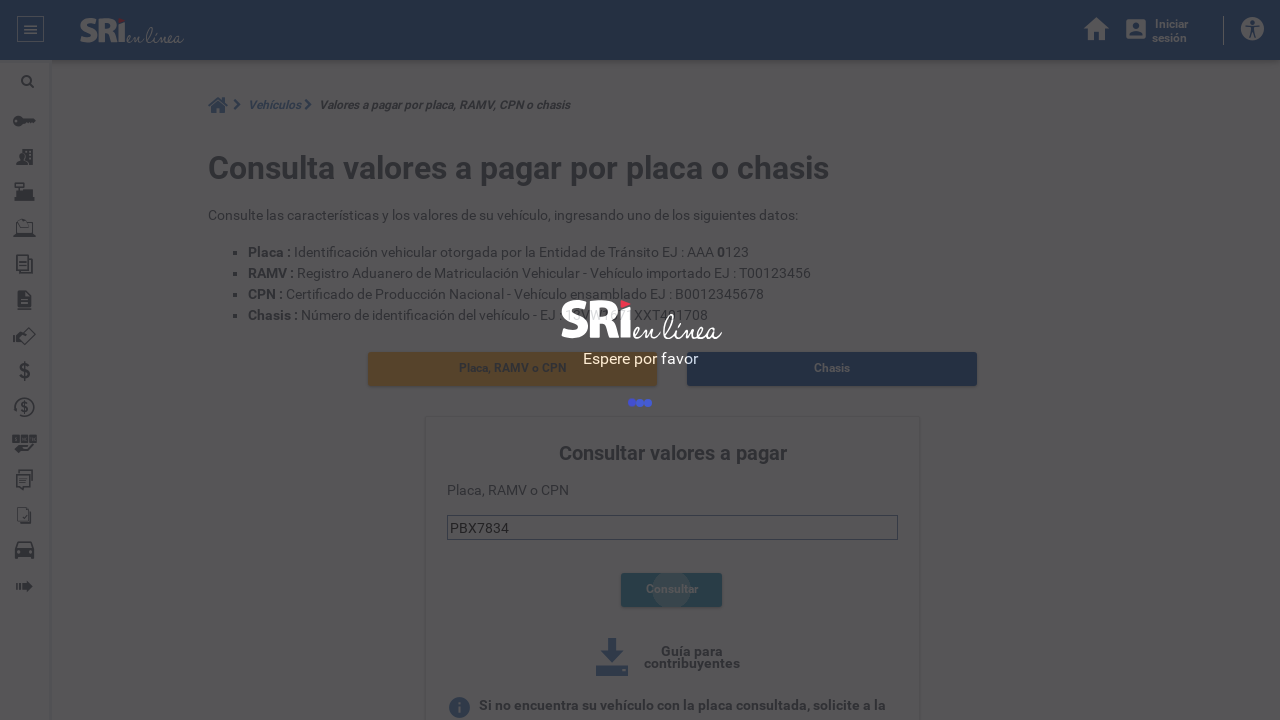

Vehicle registration results loaded successfully
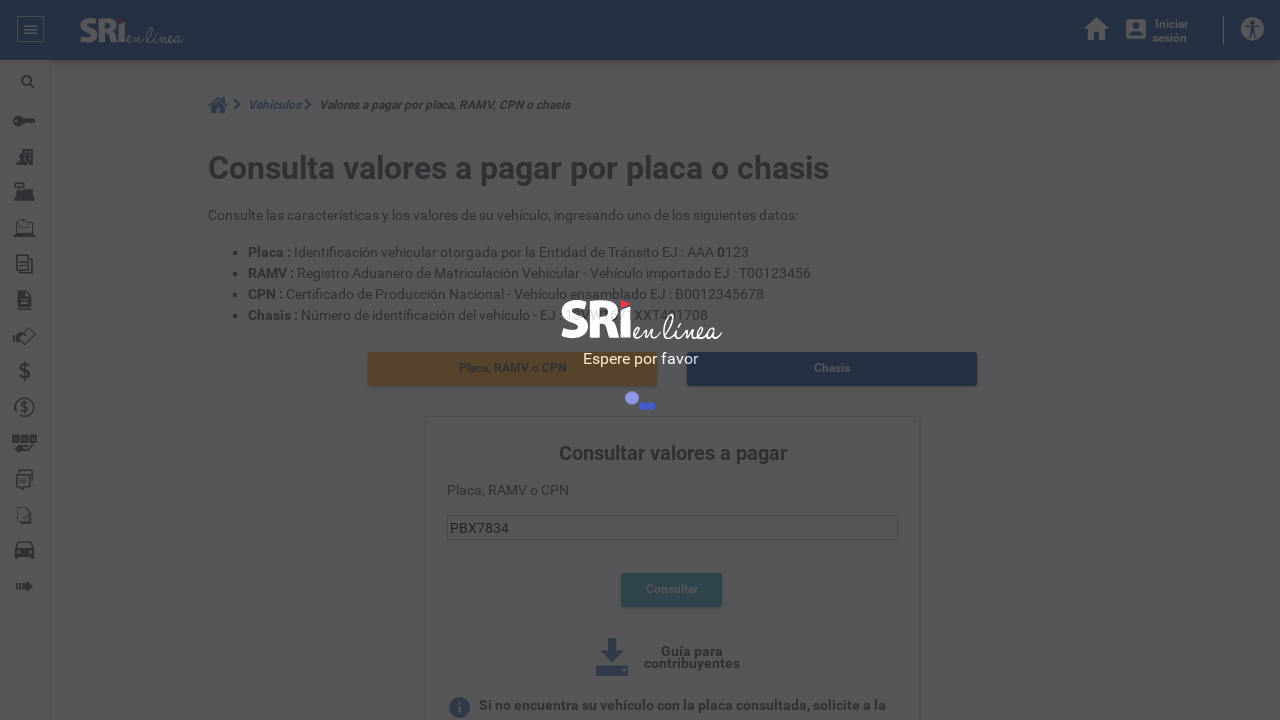

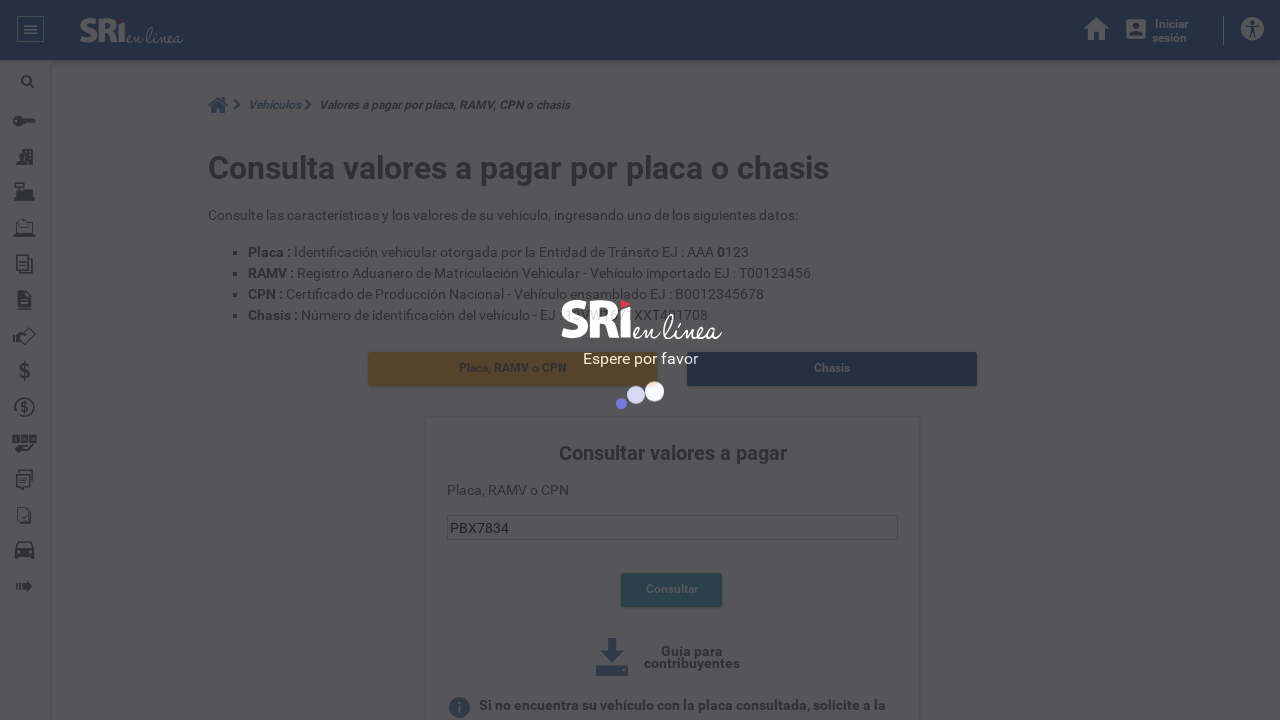